Tests window switching by clicking a link that opens a new window and verifying content in the new window

Starting URL: https://the-internet.herokuapp.com/windows

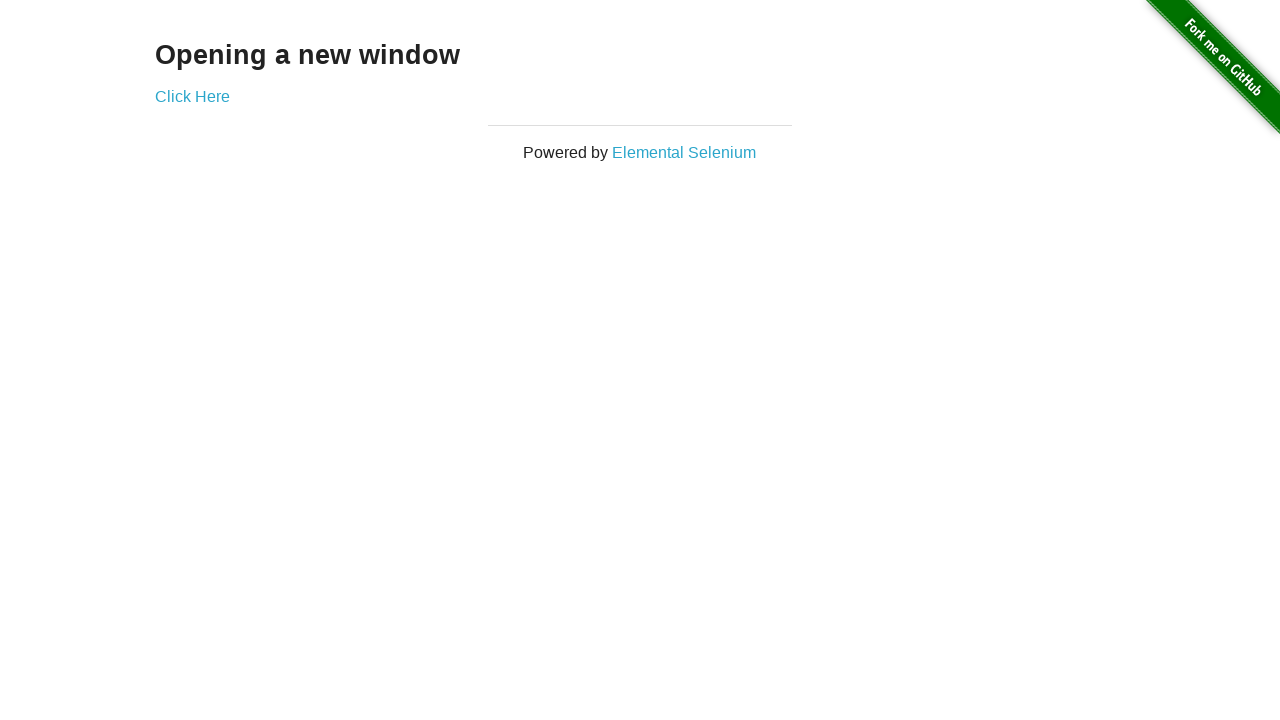

Located the 'Click Here' link on the windows page
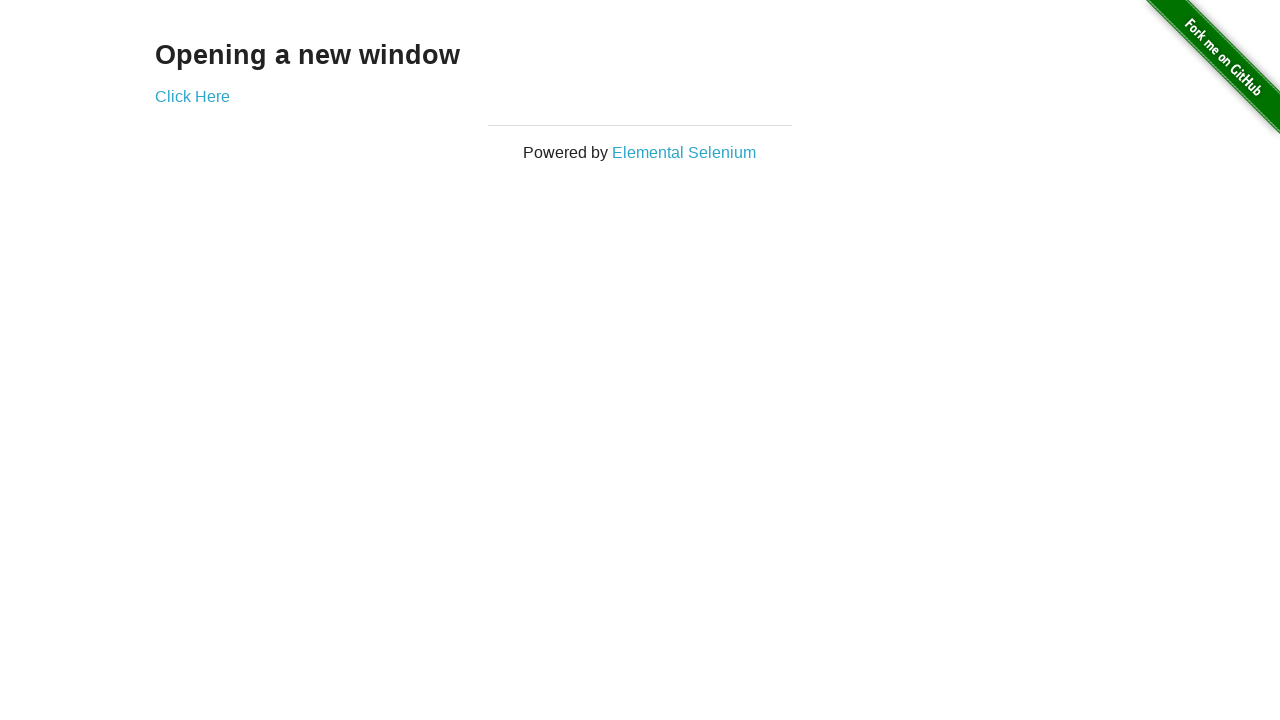

Clicked the 'Click Here' link and a new window opened at (192, 96) on xpath=//a[contains(text(),"Click Here")]
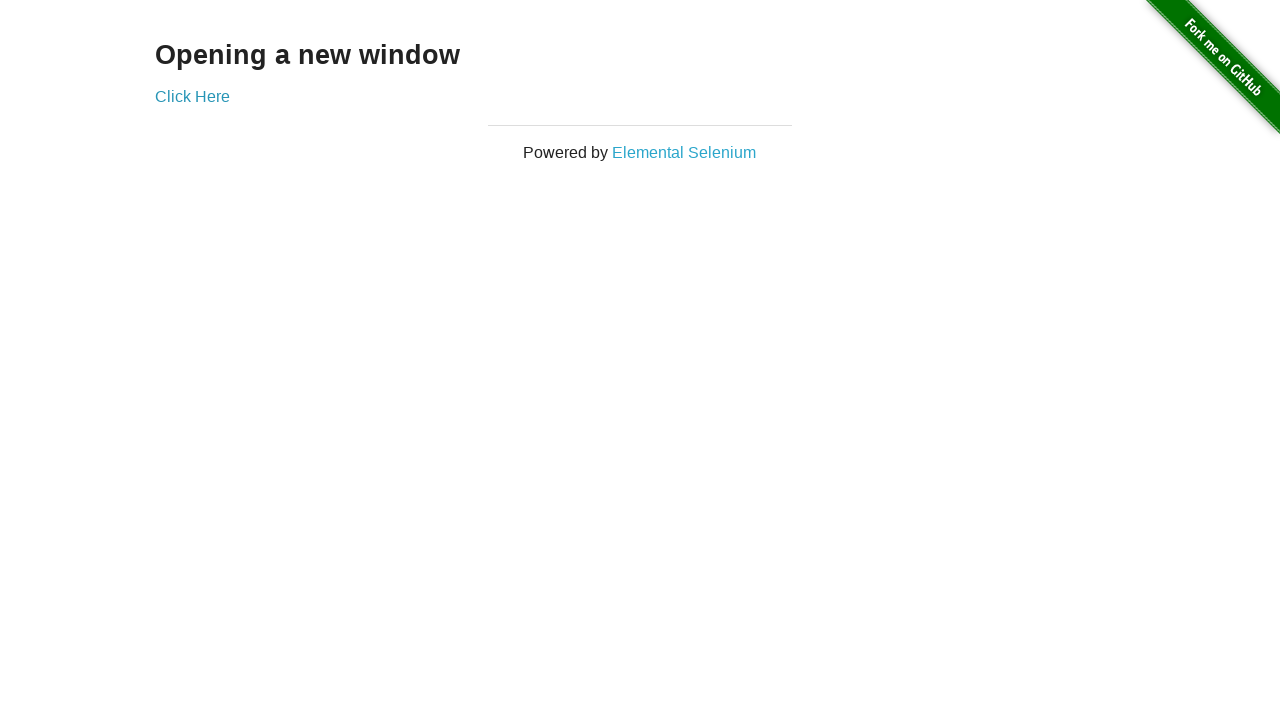

Captured the new window/page object
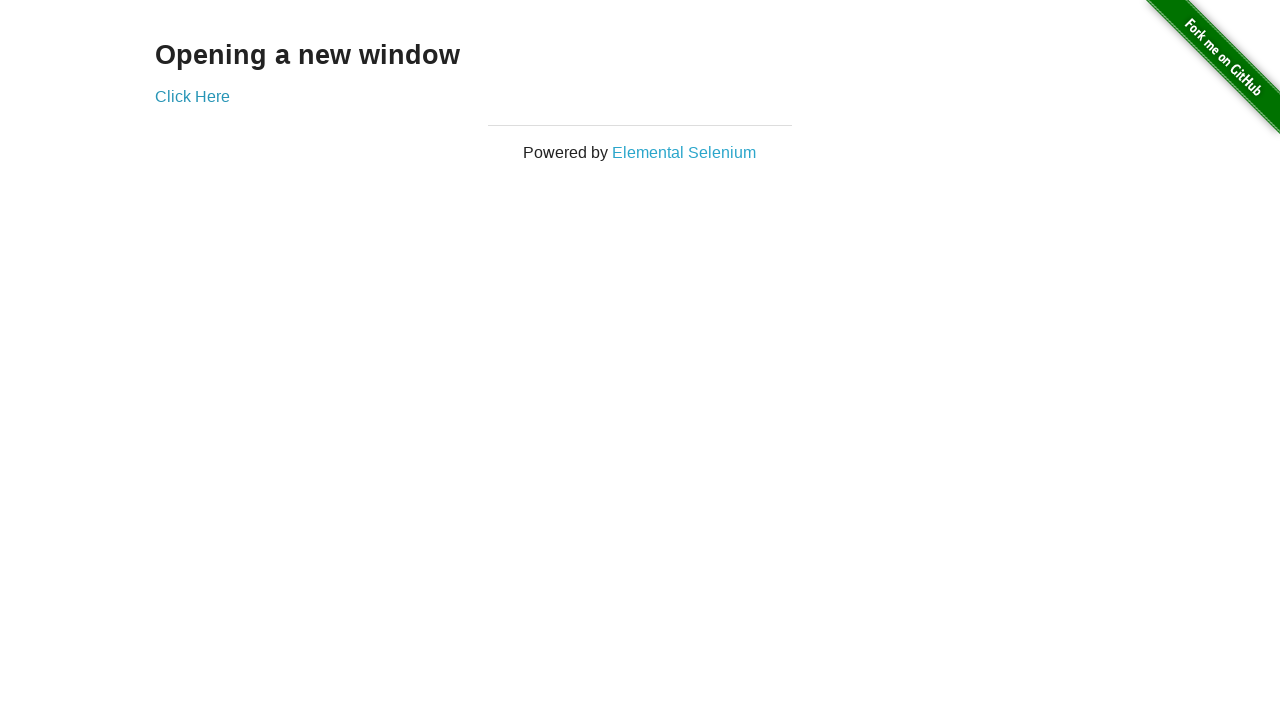

Waited for the 'New Window' heading to appear in the new window
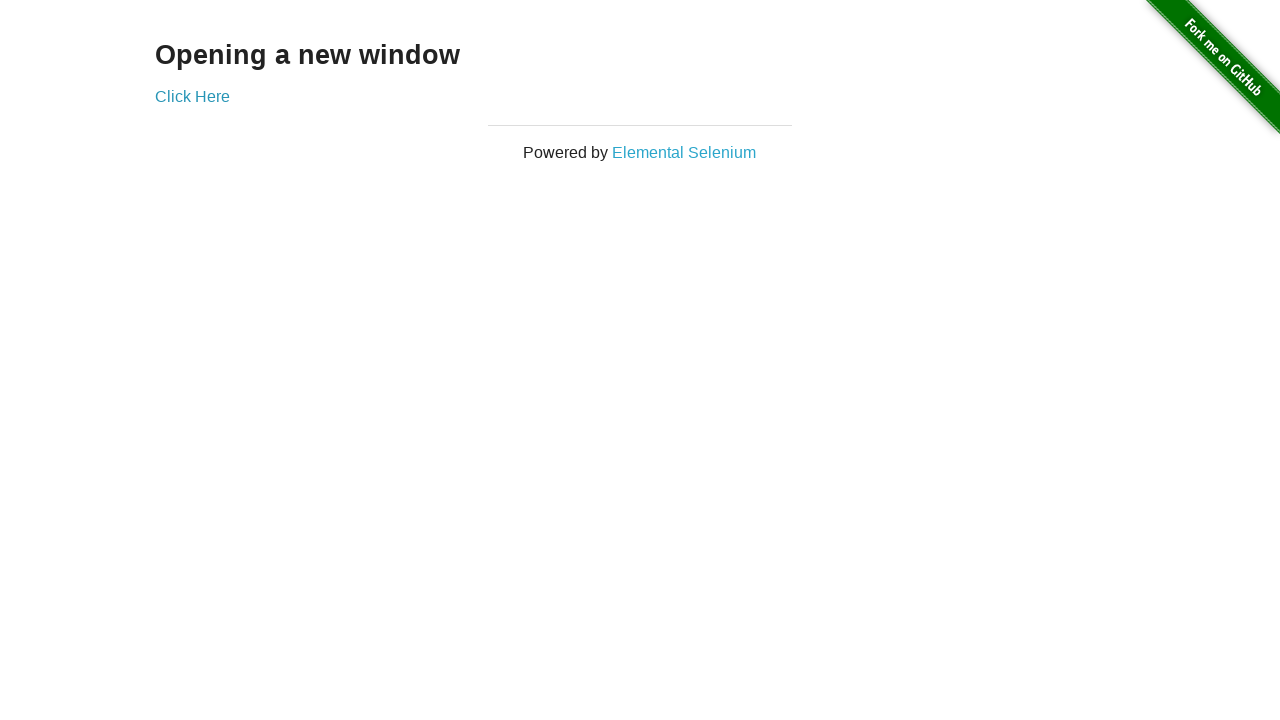

Retrieved the text content of the 'New Window' heading
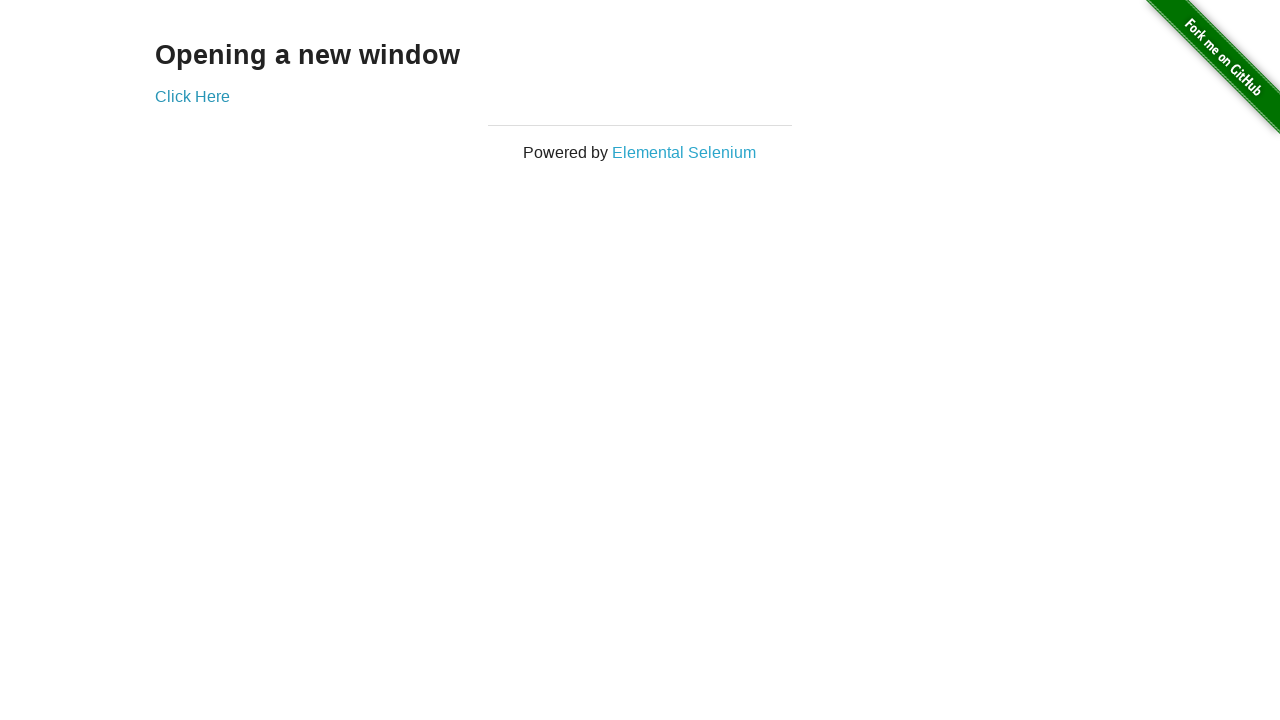

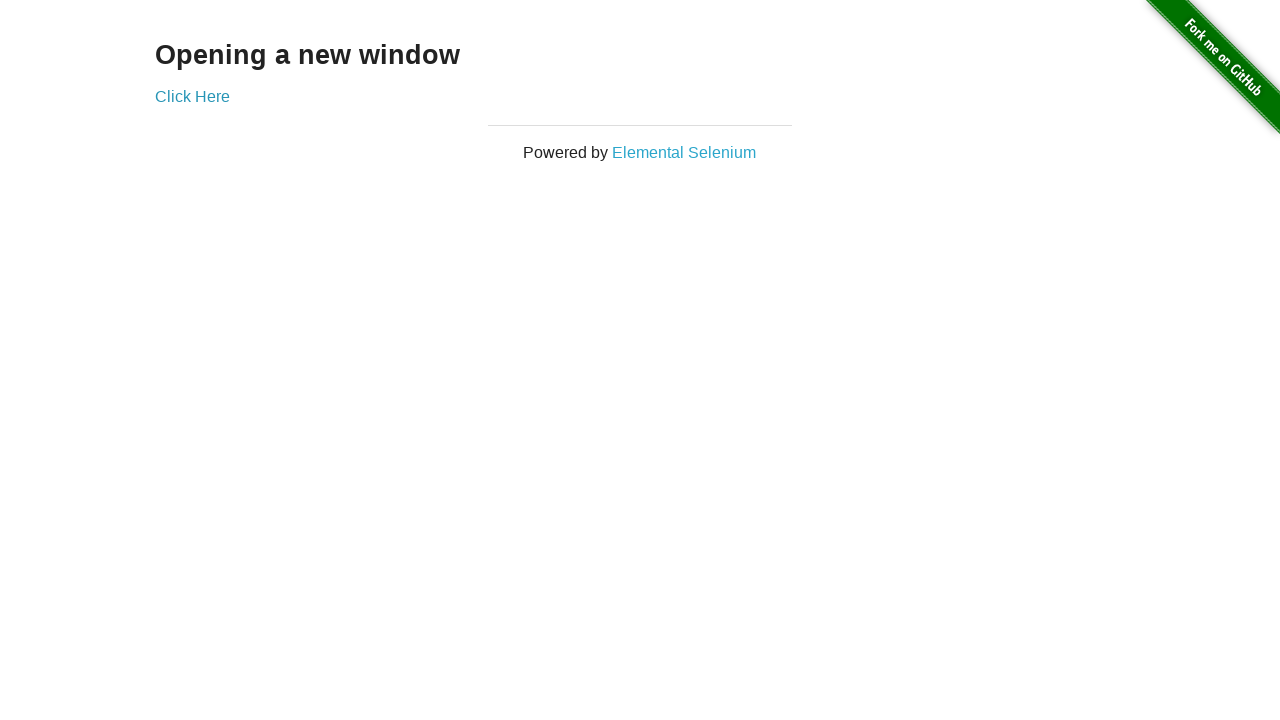